A simple browser introduction test that navigates to Rahul Shetty Academy website and verifies the page loads by checking the title and URL are accessible.

Starting URL: https://rahulshettyacademy.com

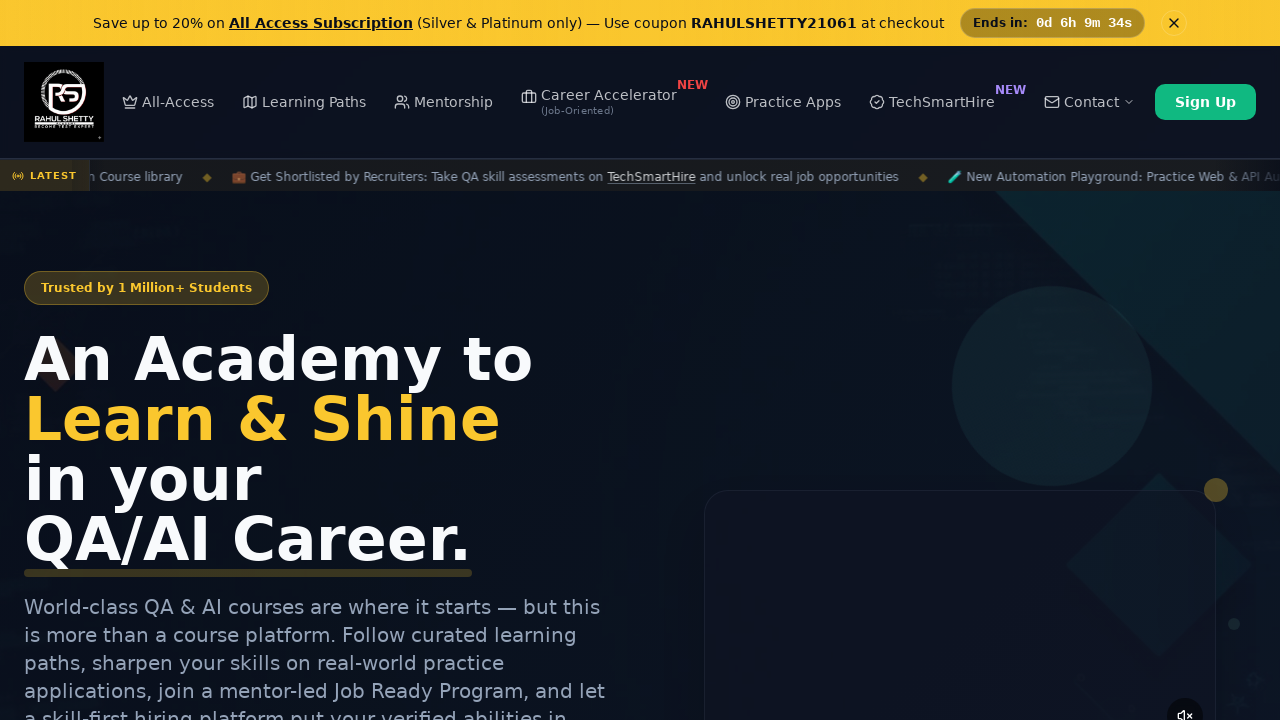

Set viewport size to 1920x1080
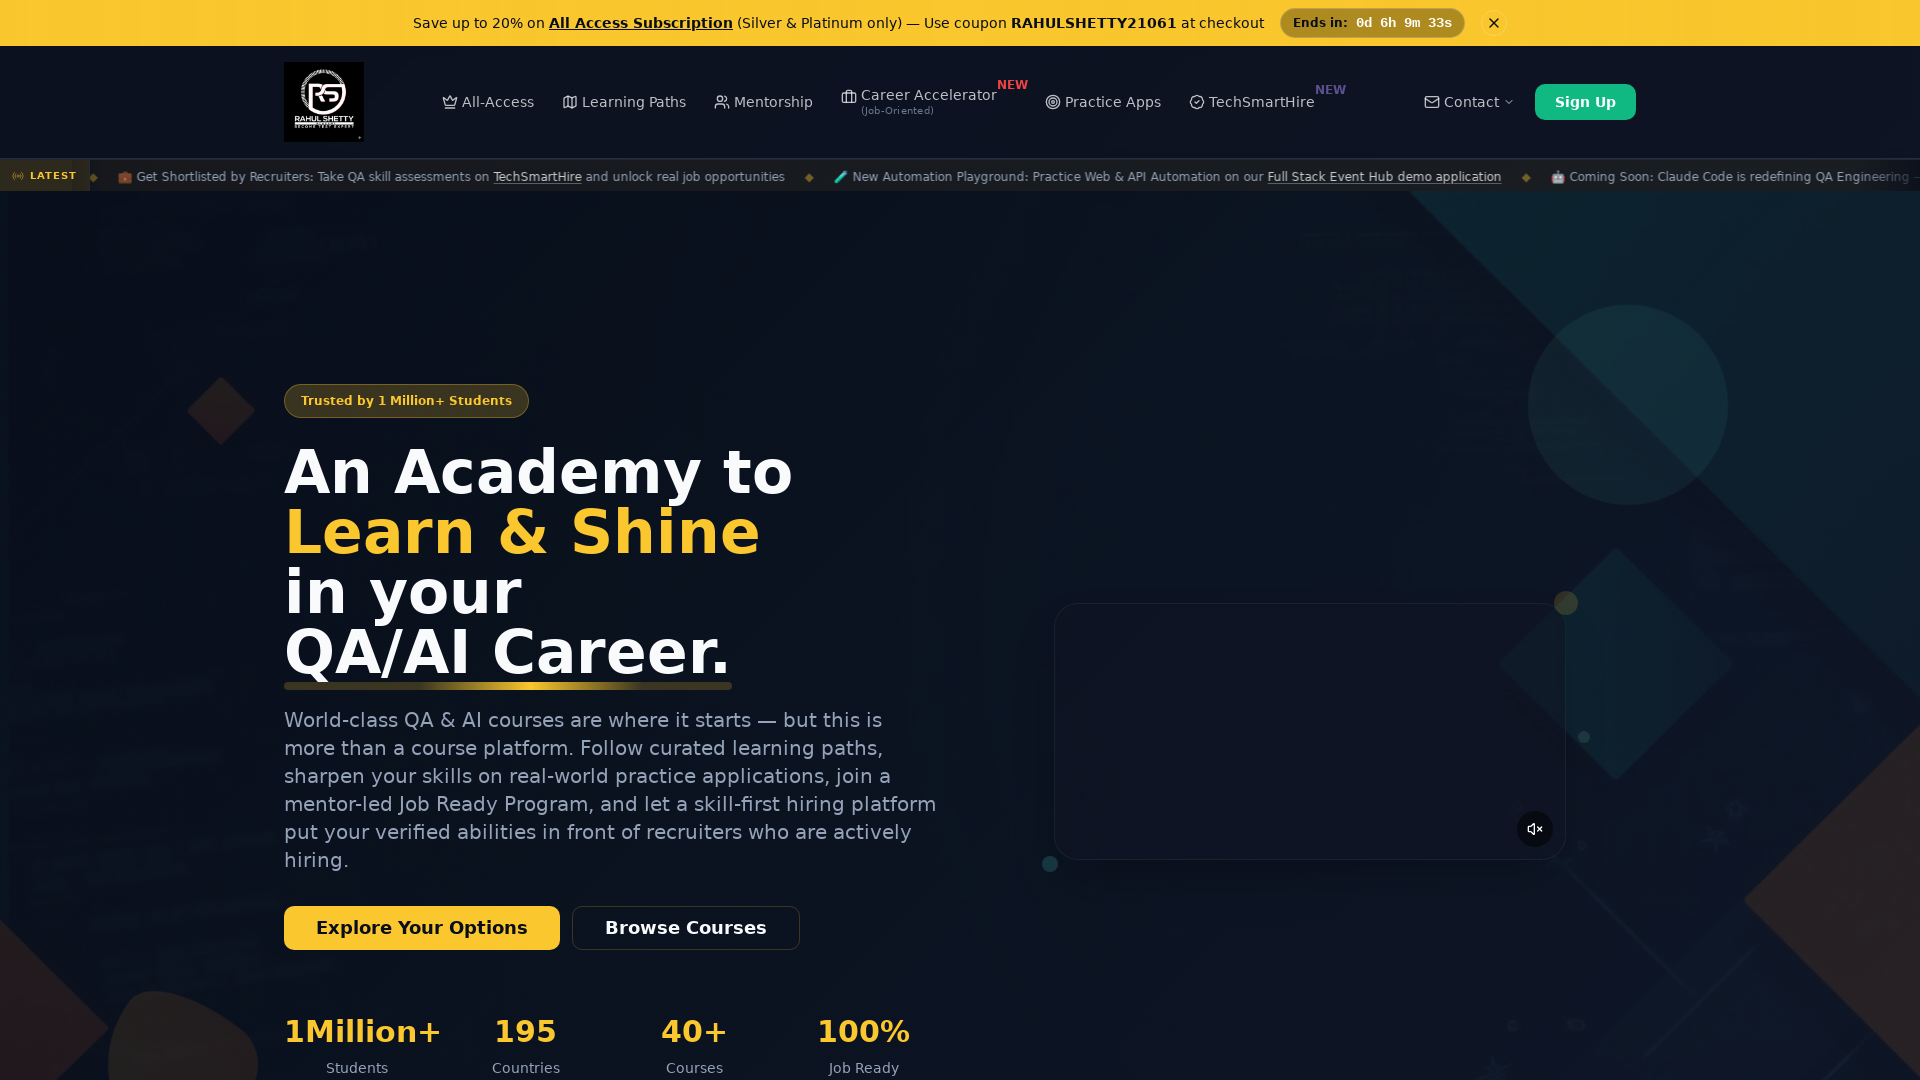

Page loaded and DOM content ready
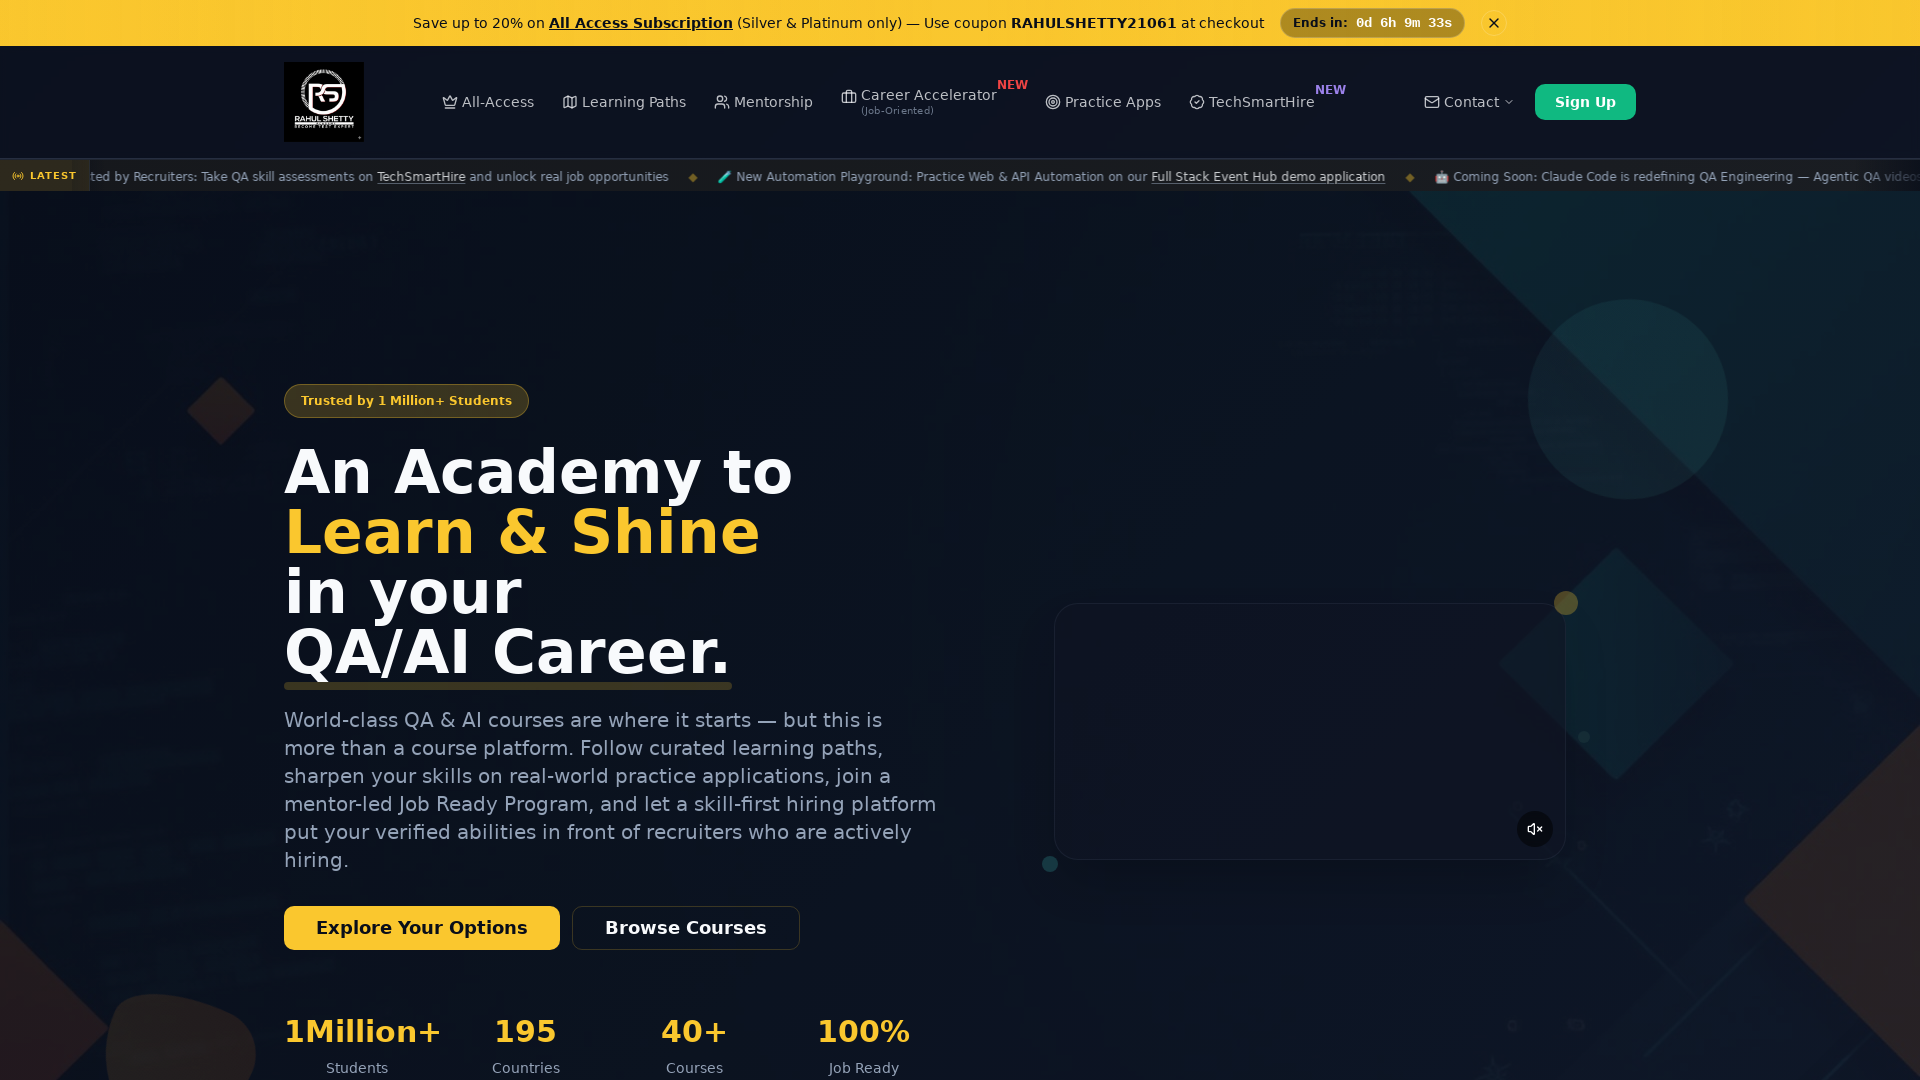

Retrieved page title: 'Rahul Shetty Academy | QA Automation, Playwright, AI Testing & Online Training'
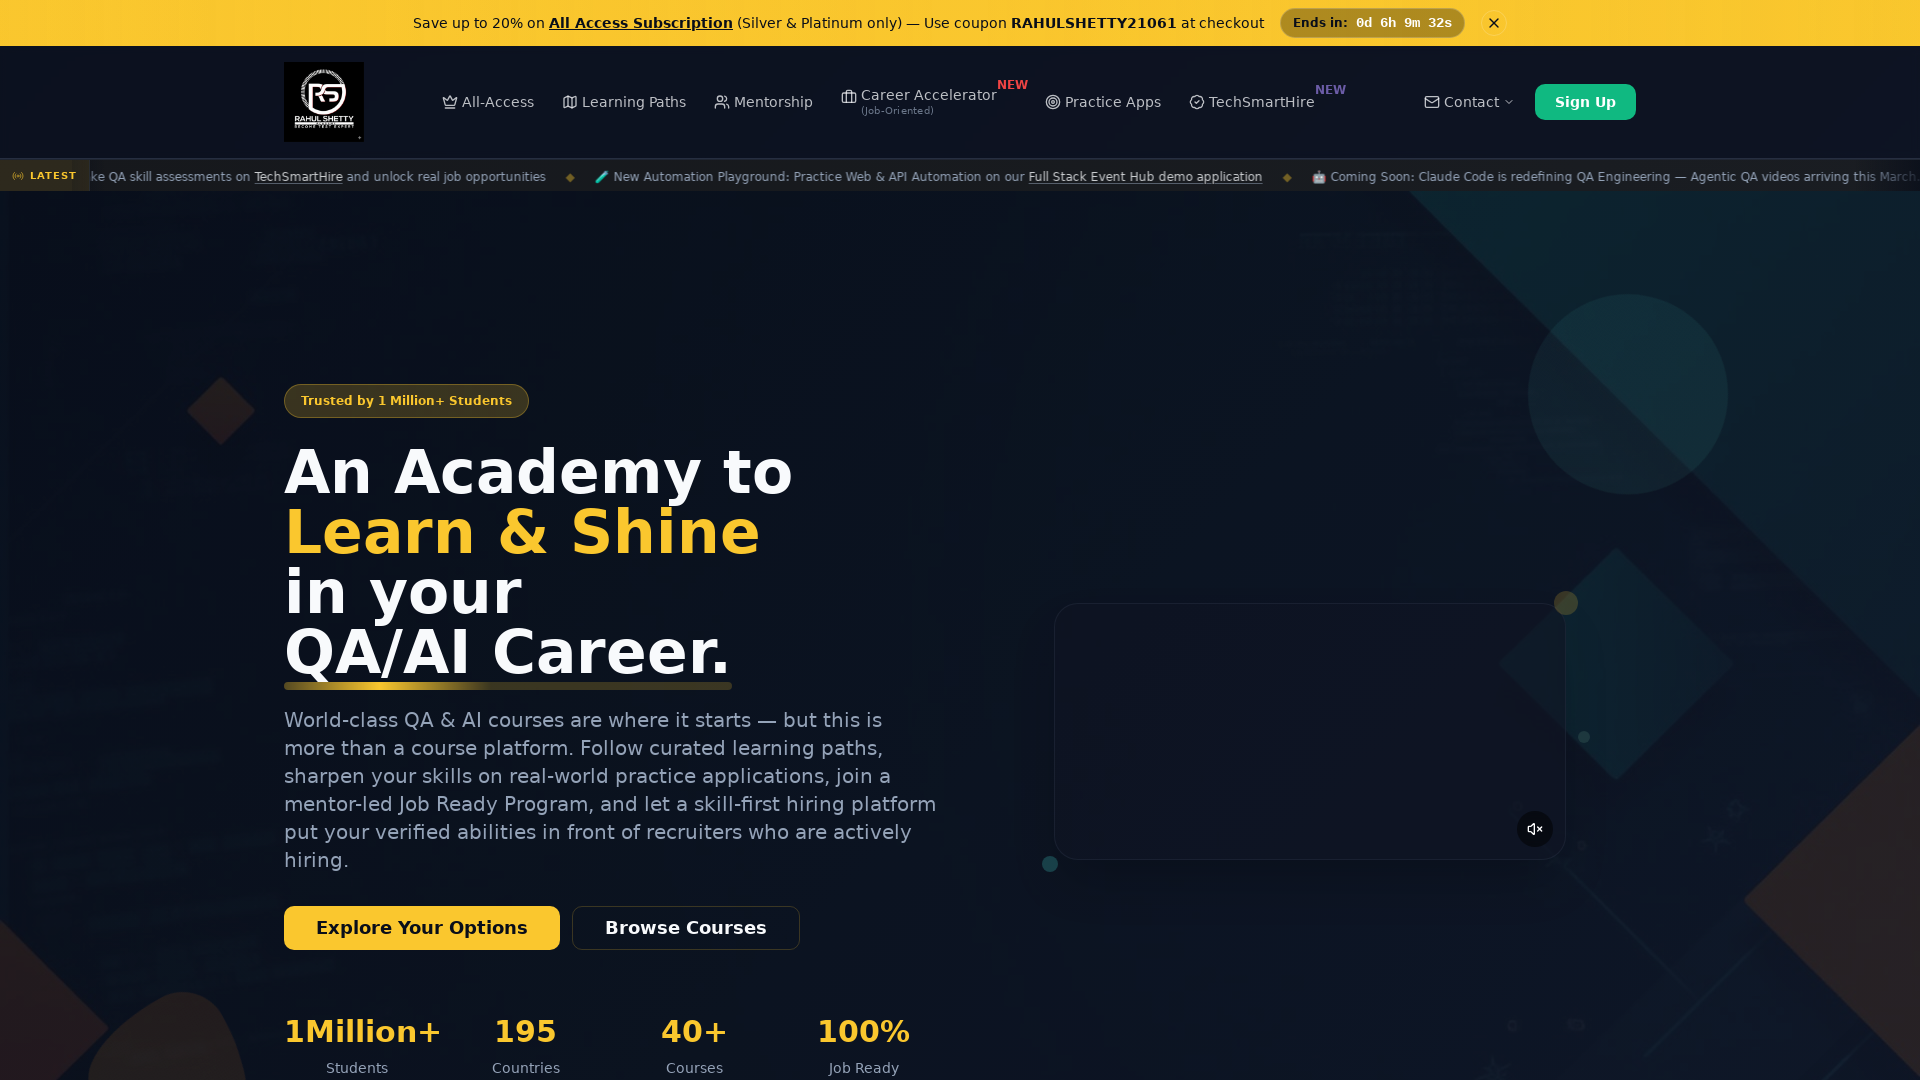

Retrieved current URL: 'https://rahulshettyacademy.com/'
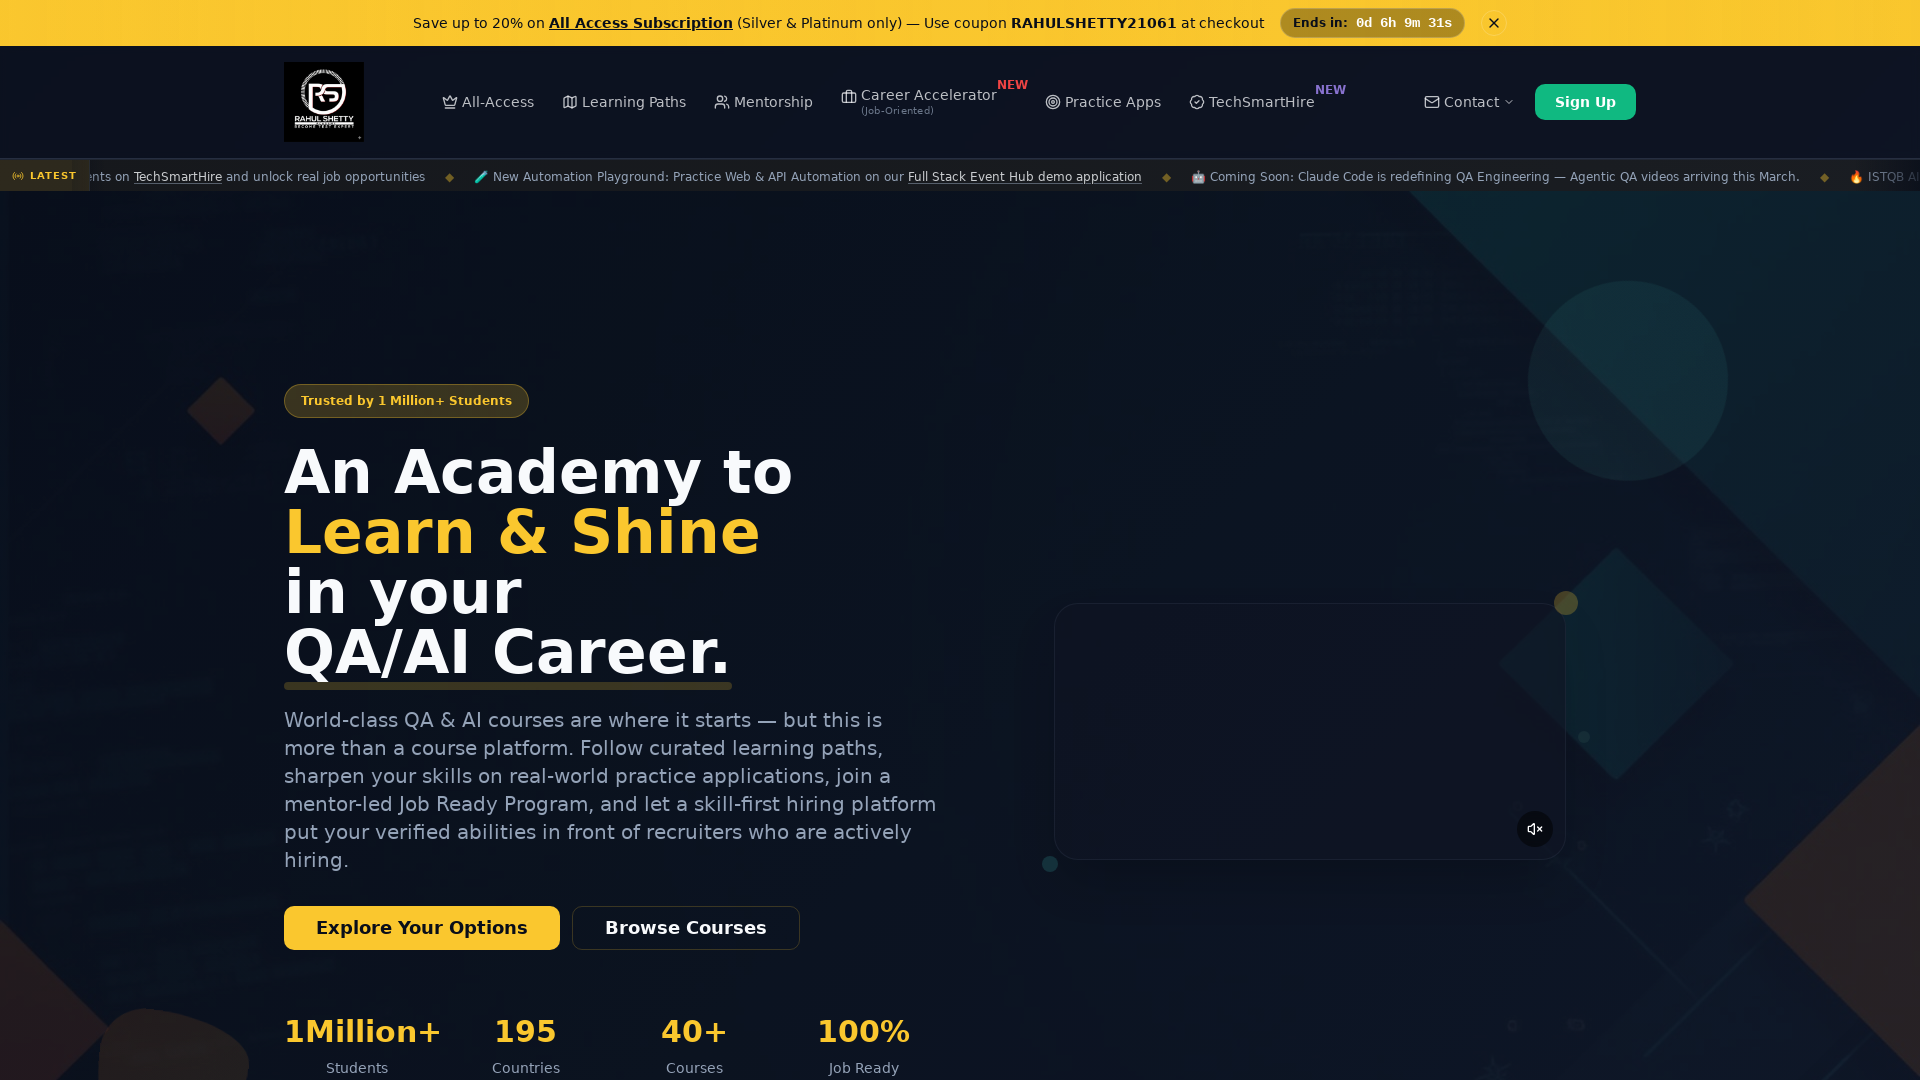

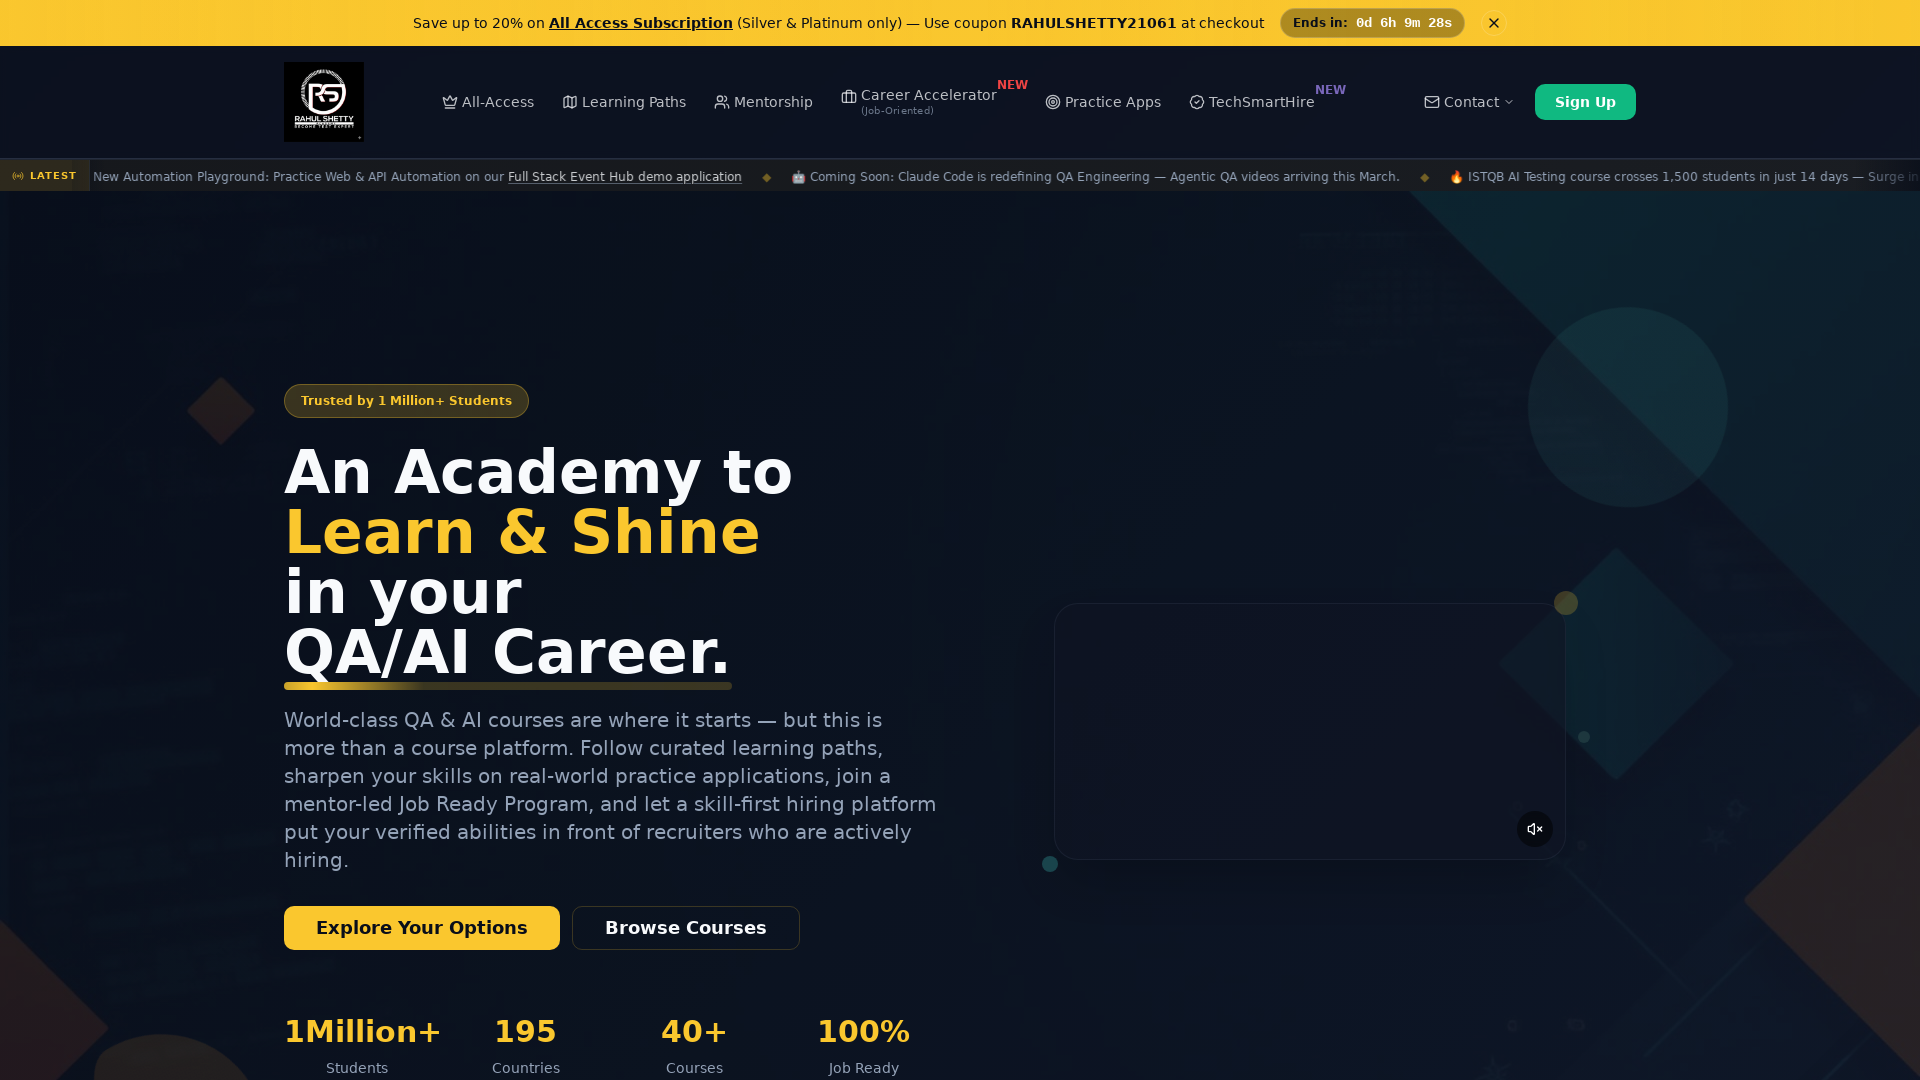